Tests navigation through the Wiki to find the "Who uses Redmine" section and navigates to the list of users page.

Starting URL: https://www.redmine.org/

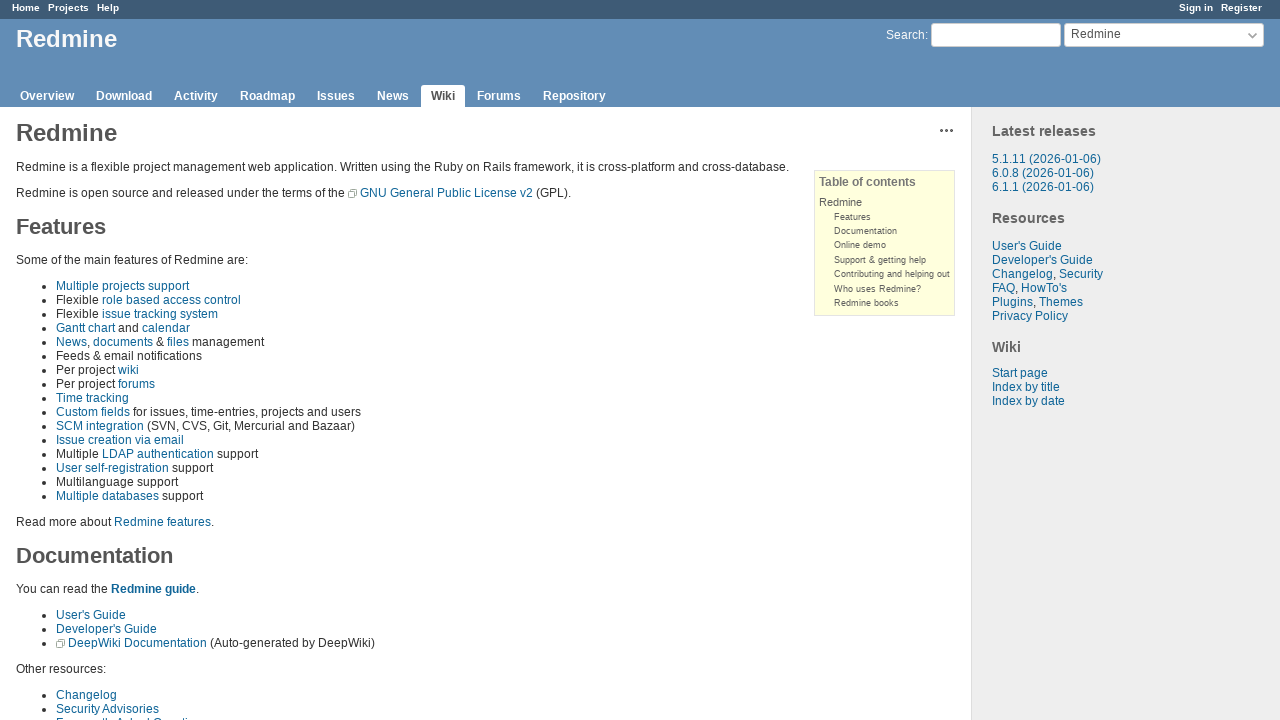

Clicked on Wiki page link at (443, 96) on .wiki[href*="wiki"]
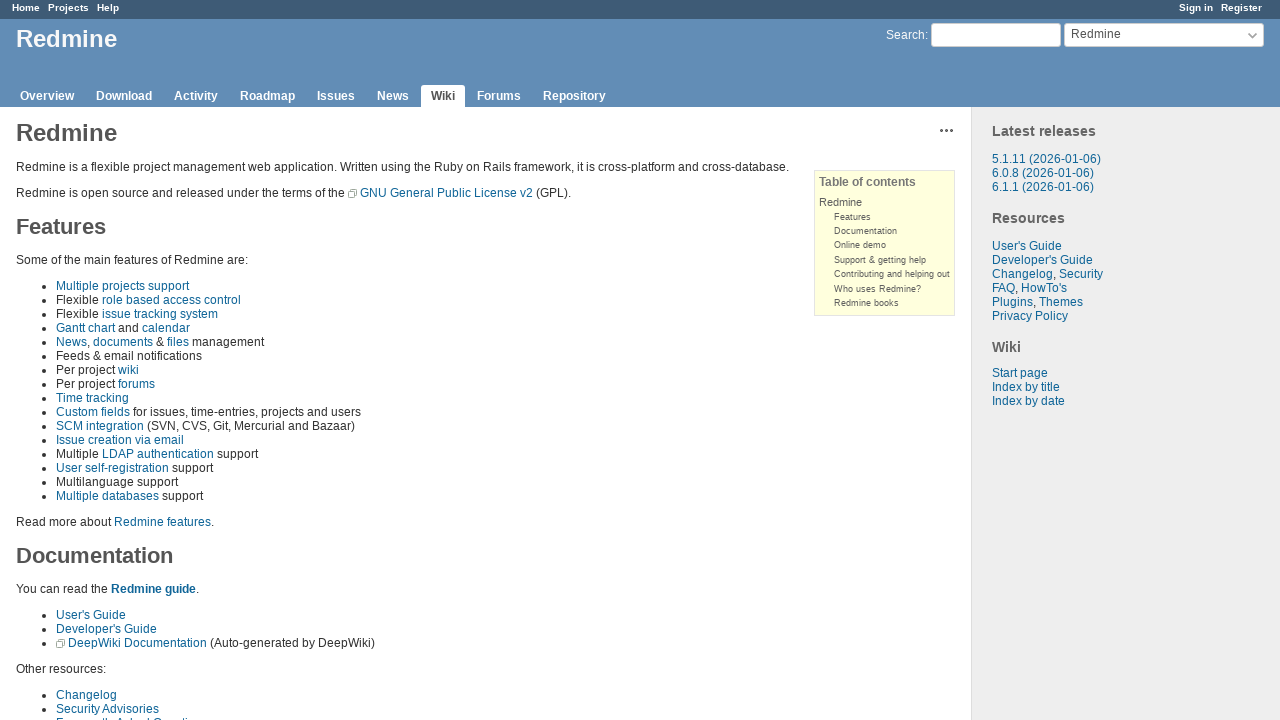

Clicked on 'Who uses Redmine' link at (878, 289) on li a[href="#Who-uses-Redmine"]
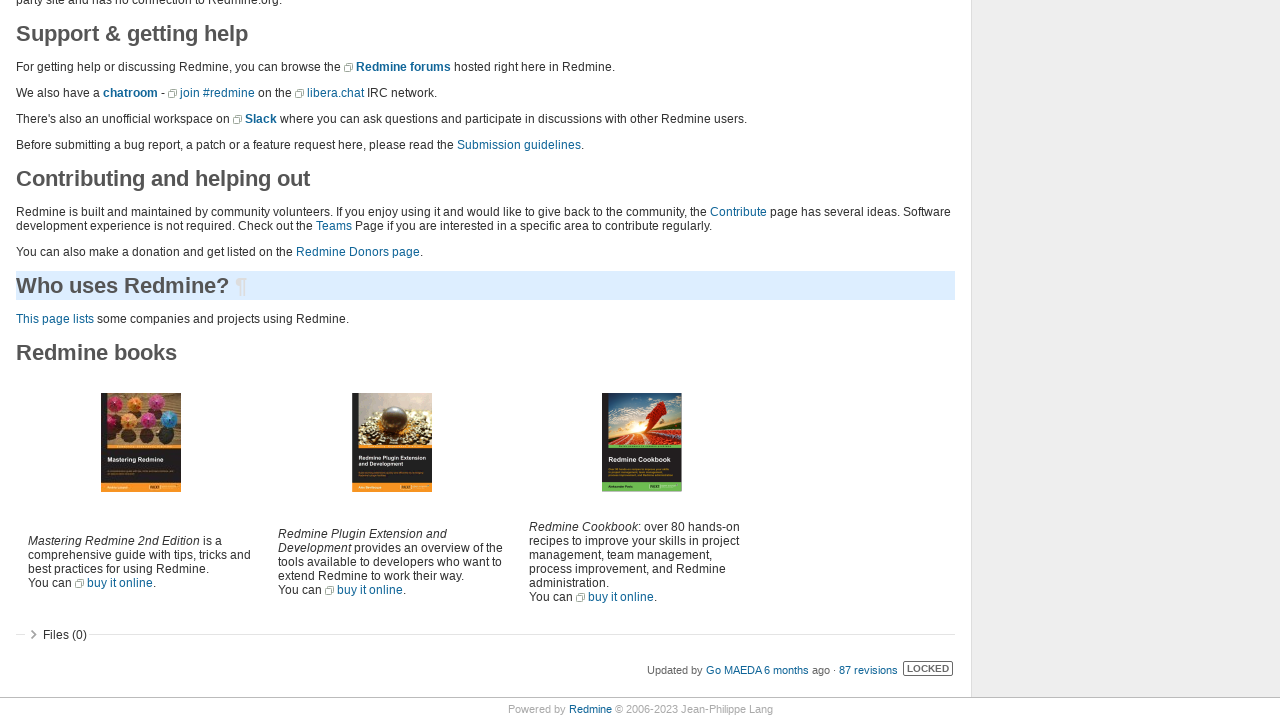

Waited for users list link to become visible
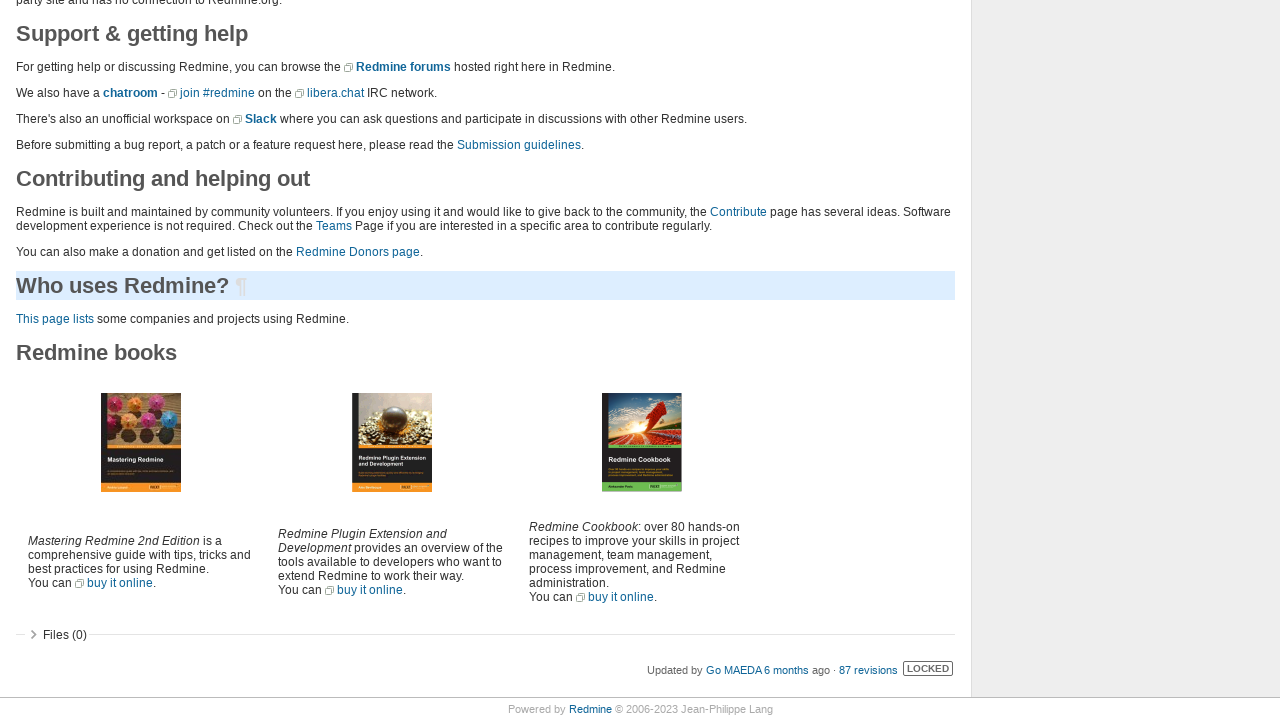

Clicked on 'We Are Using Redmine' link to navigate to users list at (55, 319) on a[href*="WeAreUsingRedmine"]
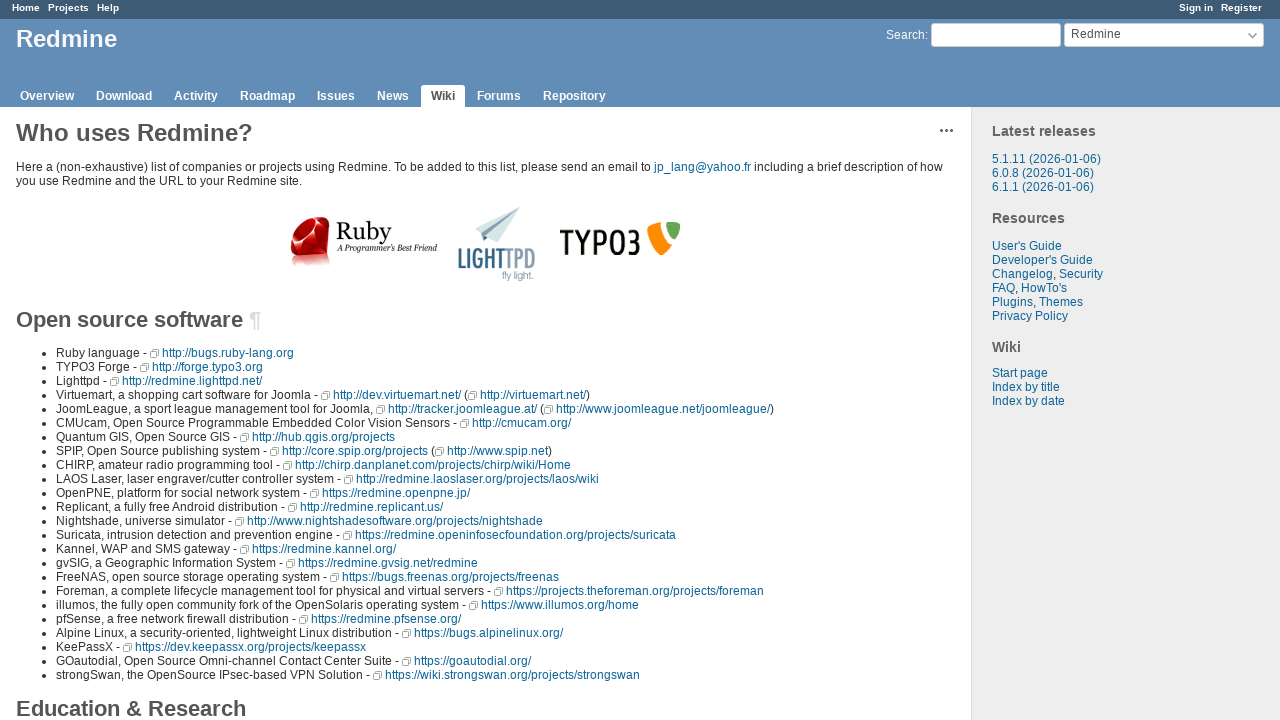

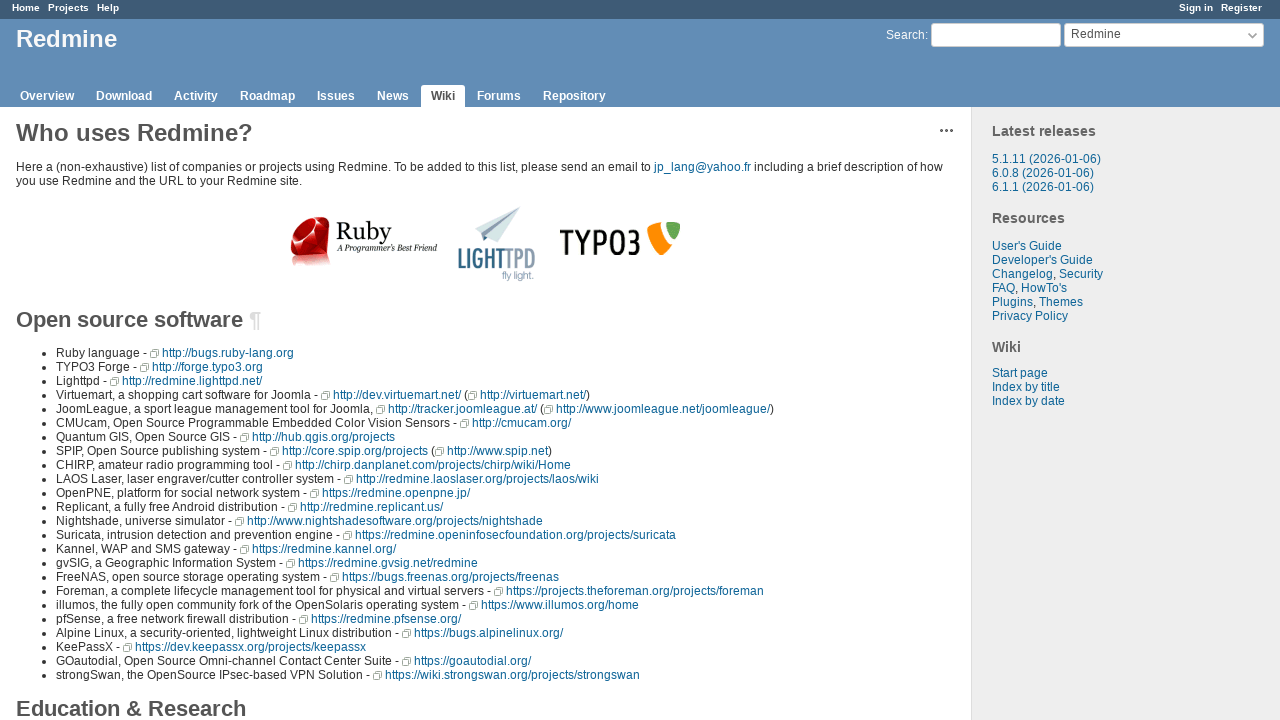